Tests the age form by entering name and age, submitting, and verifying the result message

Starting URL: https://kristinek.github.io/site/examples/age

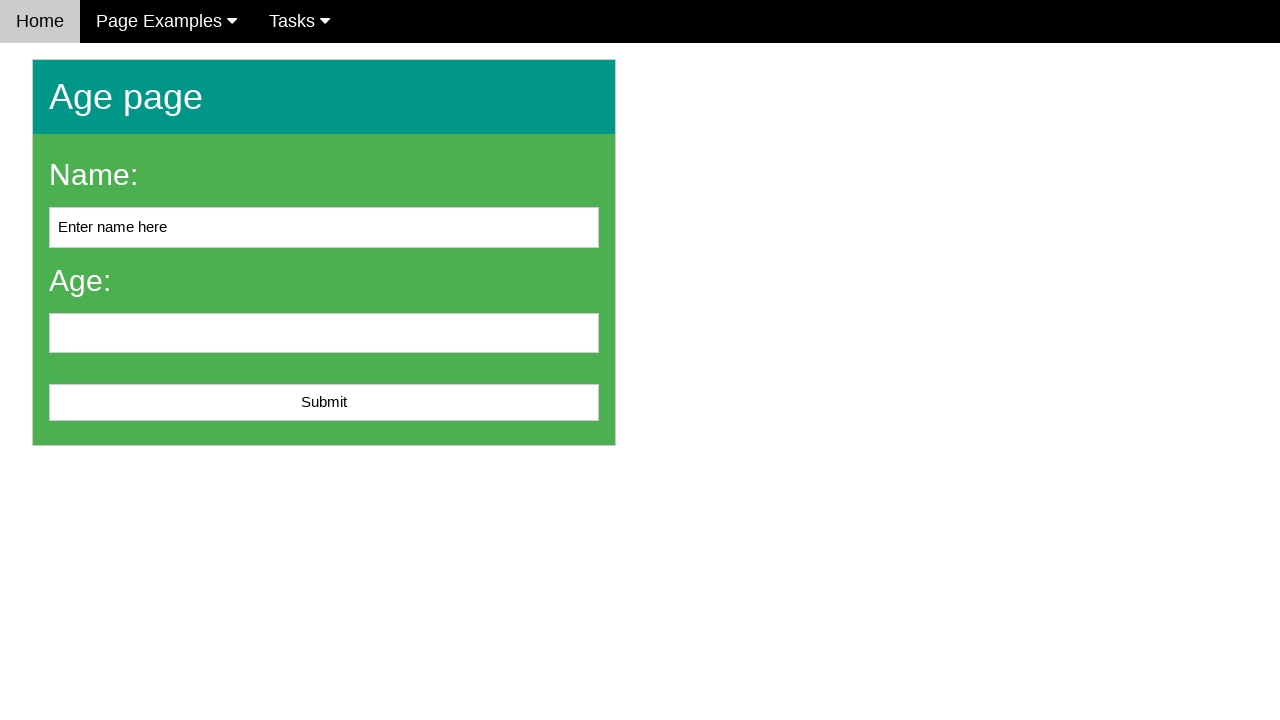

Cleared the name input field on #name
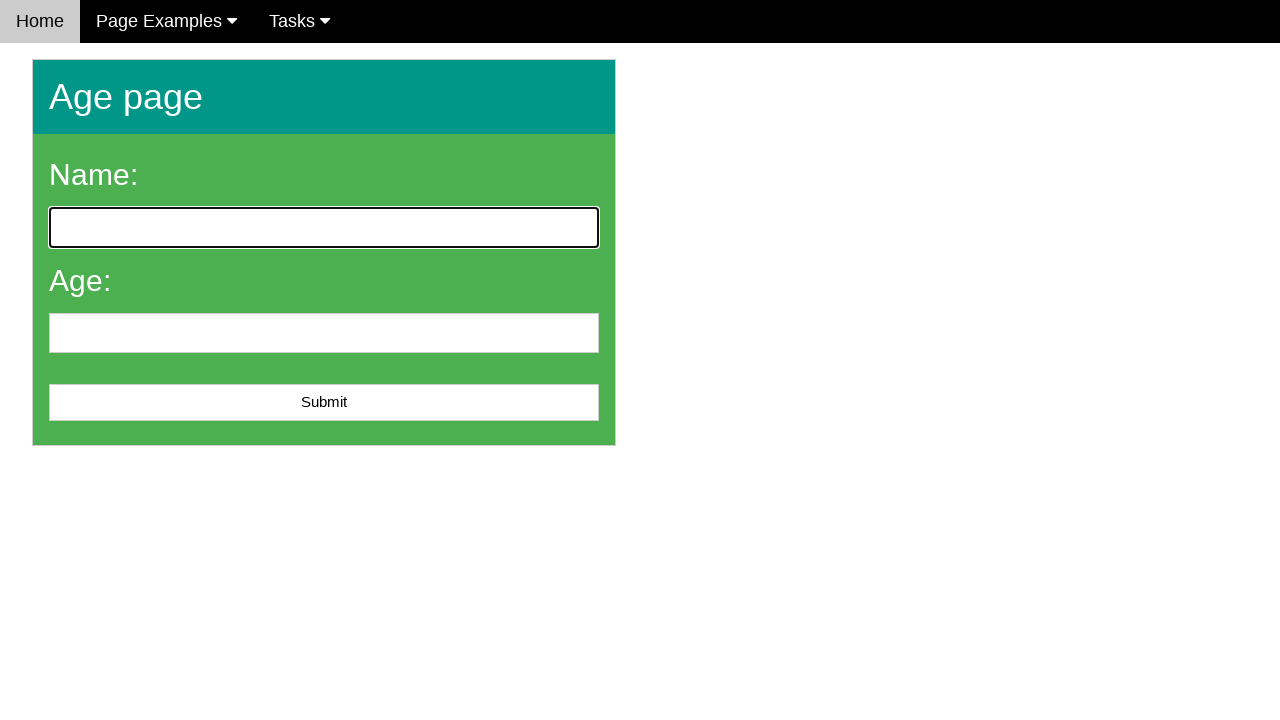

Entered name 'John Smith' in the name field on #name
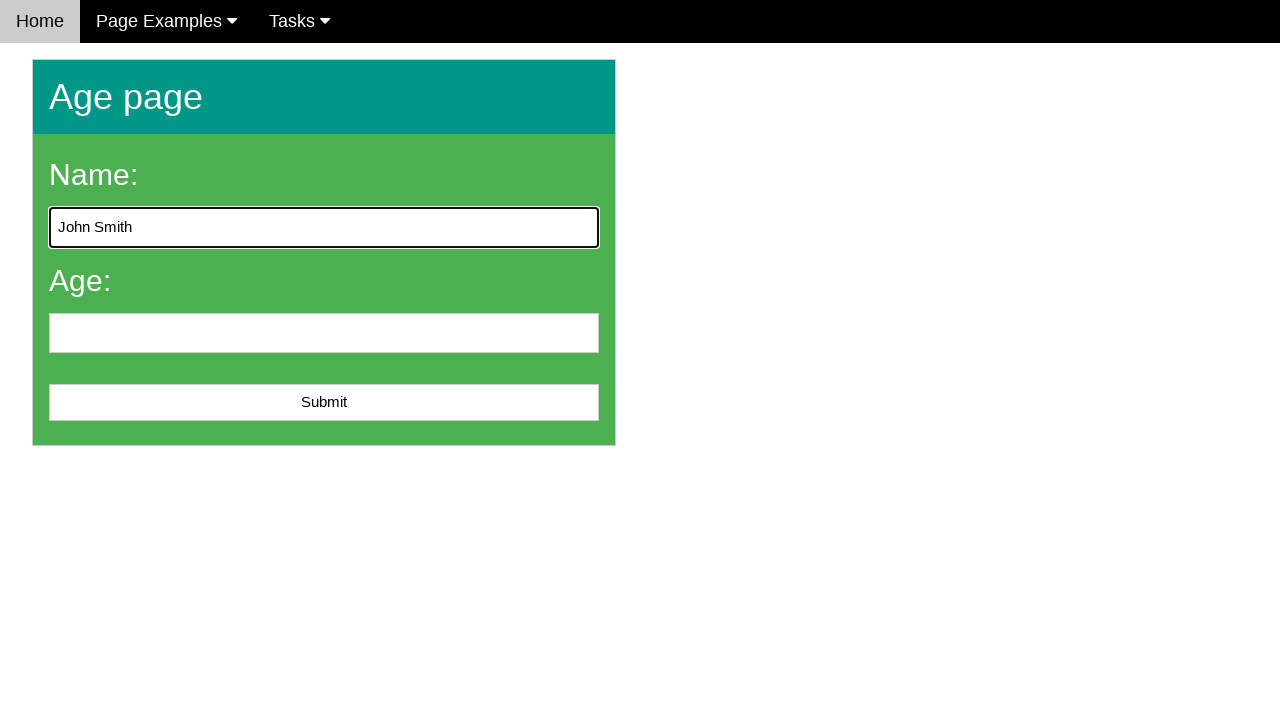

Entered age '25' in the age field on #age
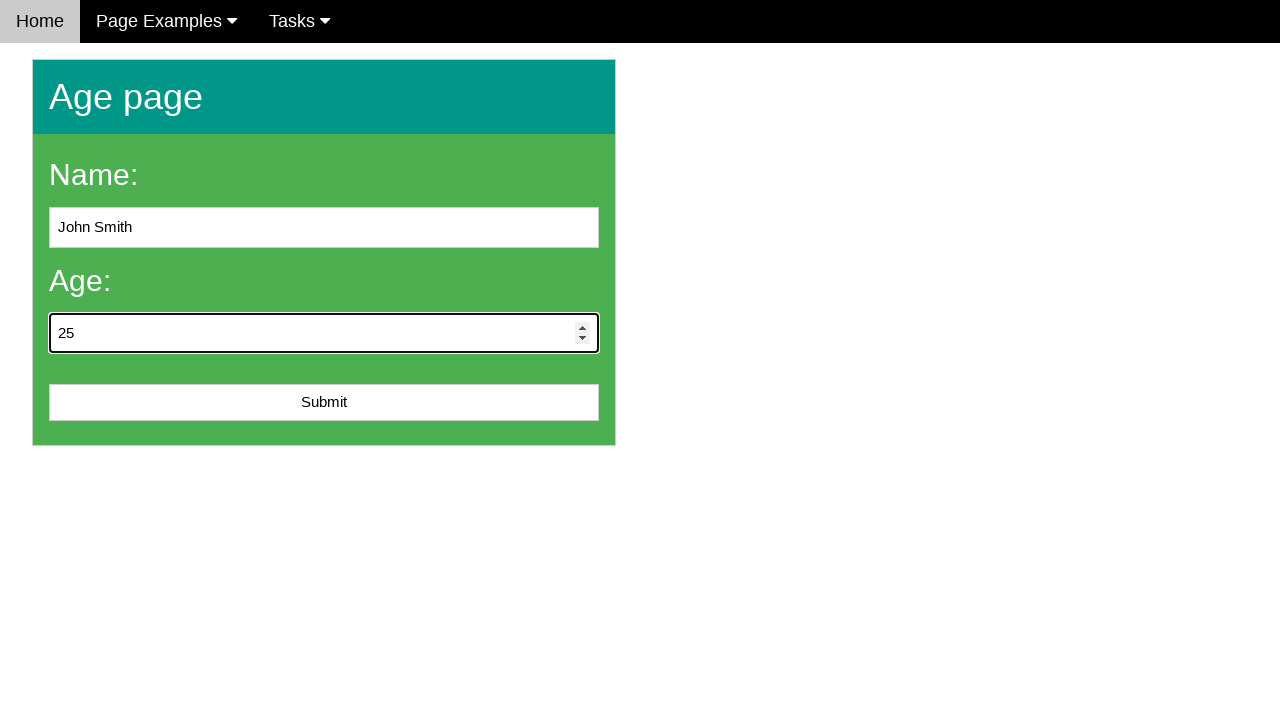

Clicked the submit button at (324, 403) on #submit
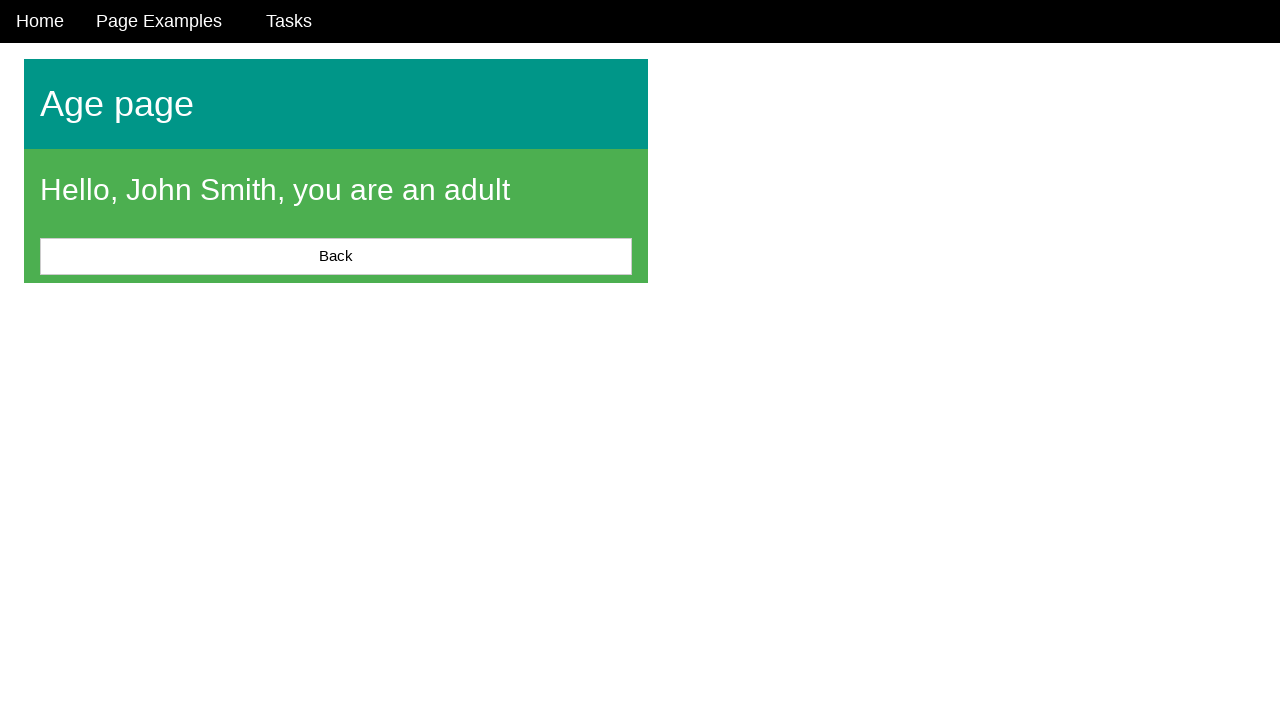

Result message appeared after form submission
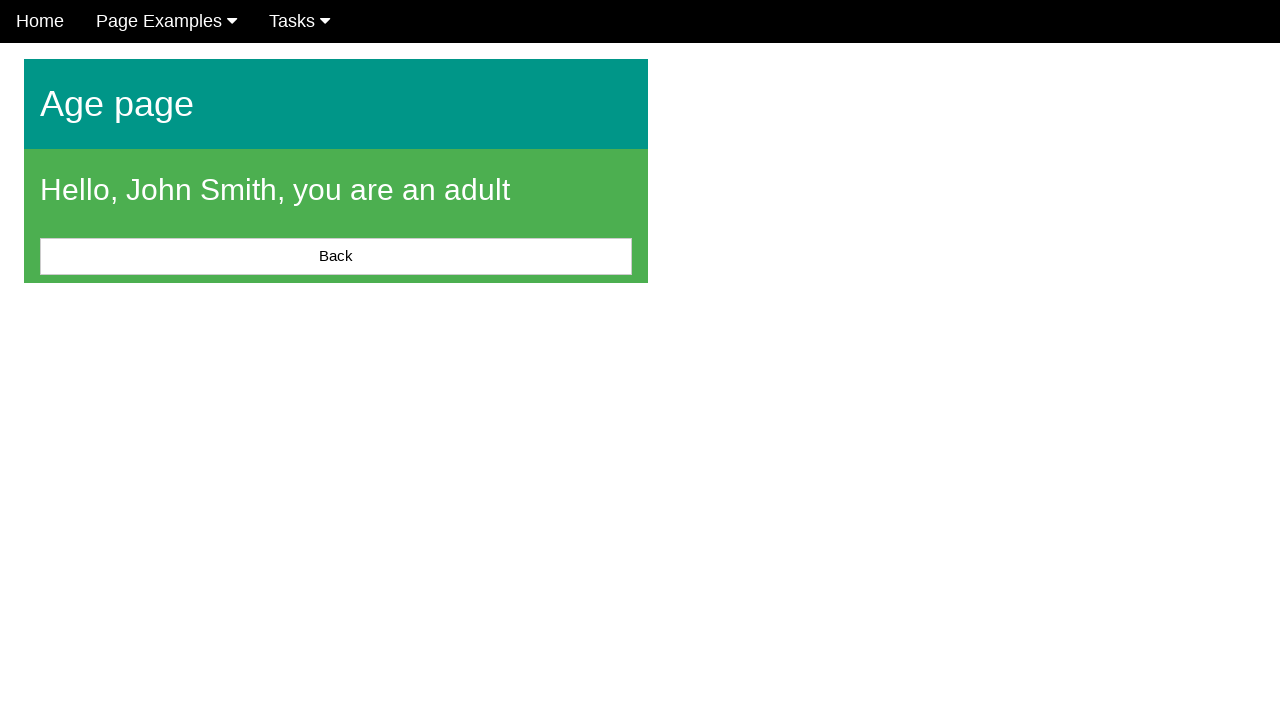

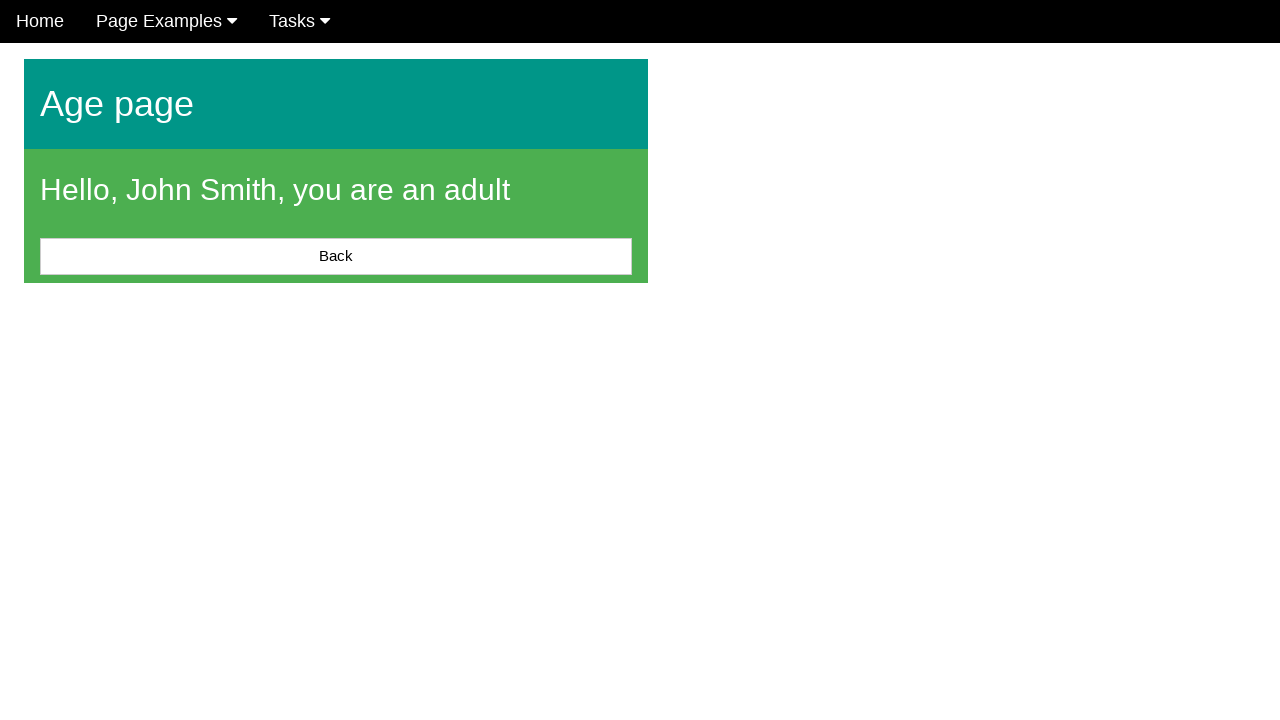